Analyzes the CSS properties and animations of the Study button and its dropdown menu by hovering and inspecting computed styles before and after hover state.

Starting URL: https://asyncsite.com/

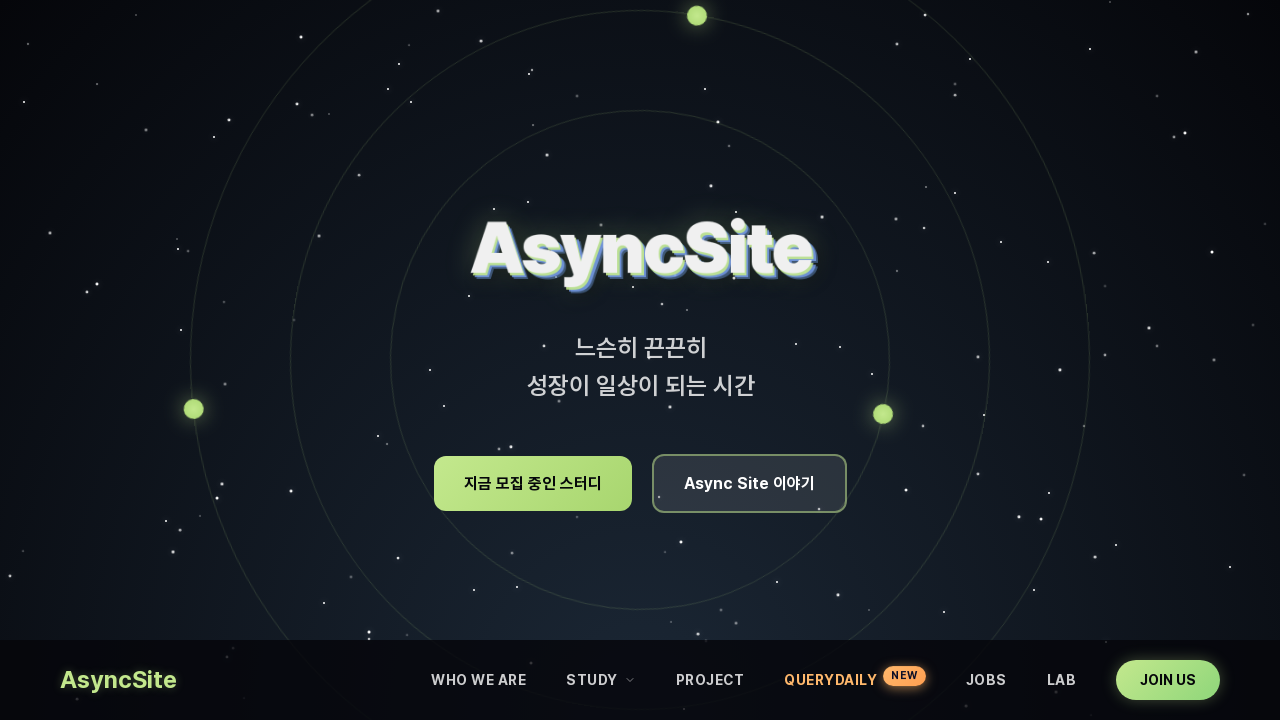

Waited for page network to be idle
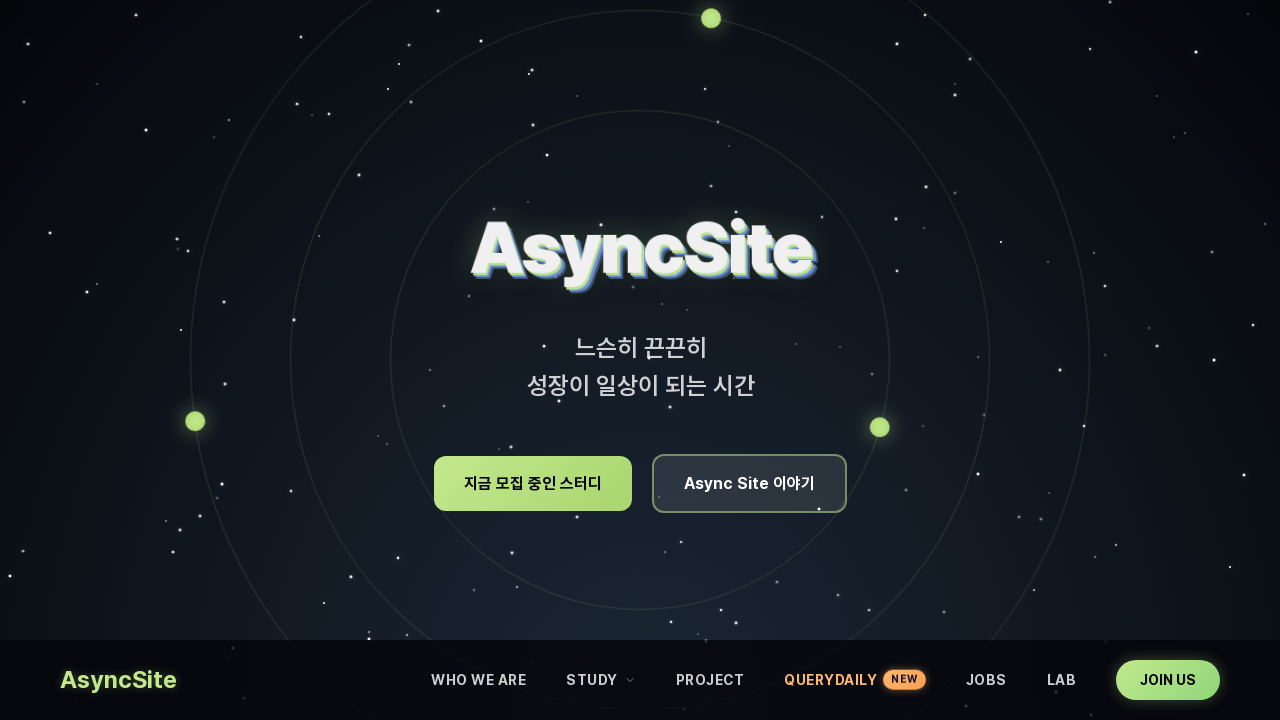

Waited 2 seconds for page to fully render
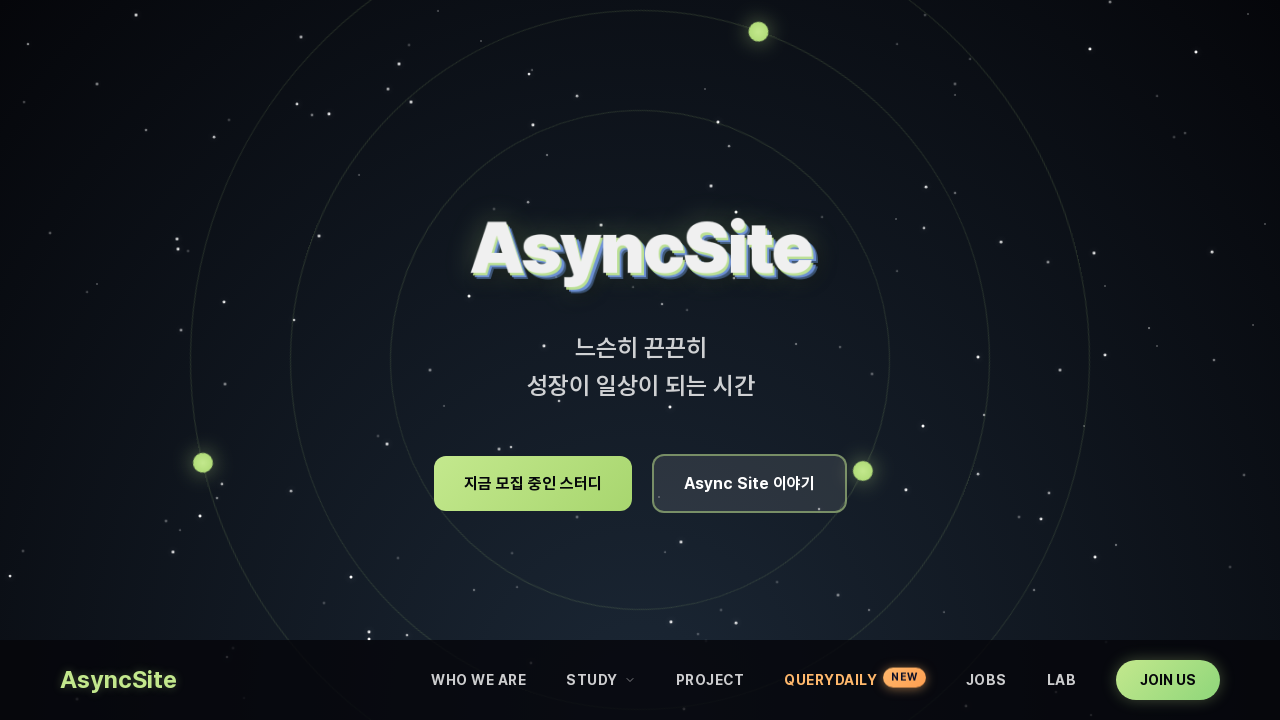

Located the Study button in navigation
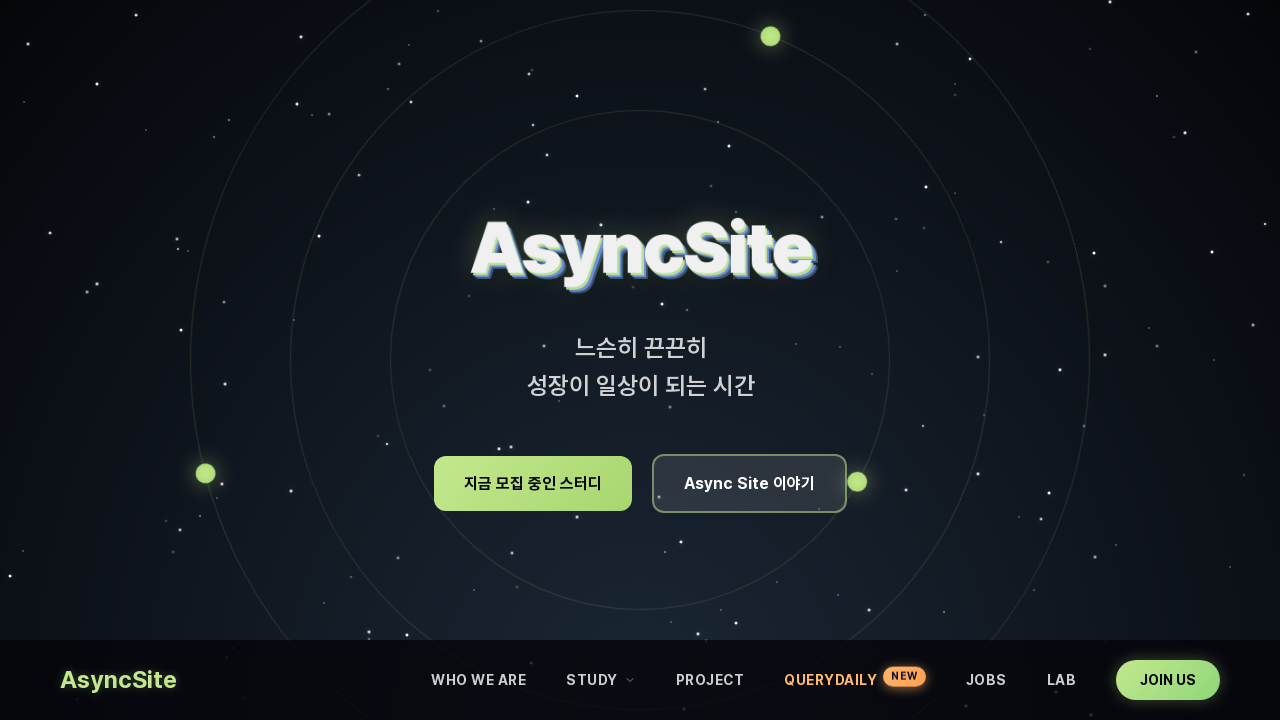

Confirmed Study button is visible
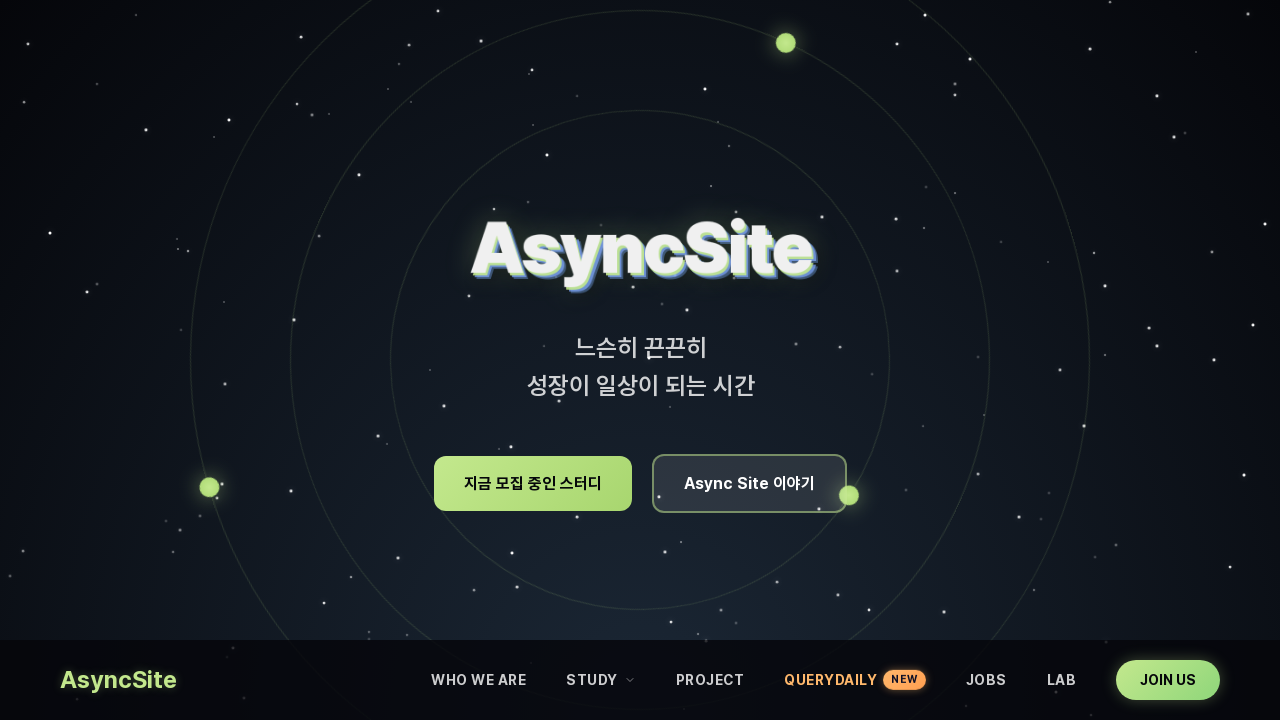

Retrieved CSS properties from Study button before hover
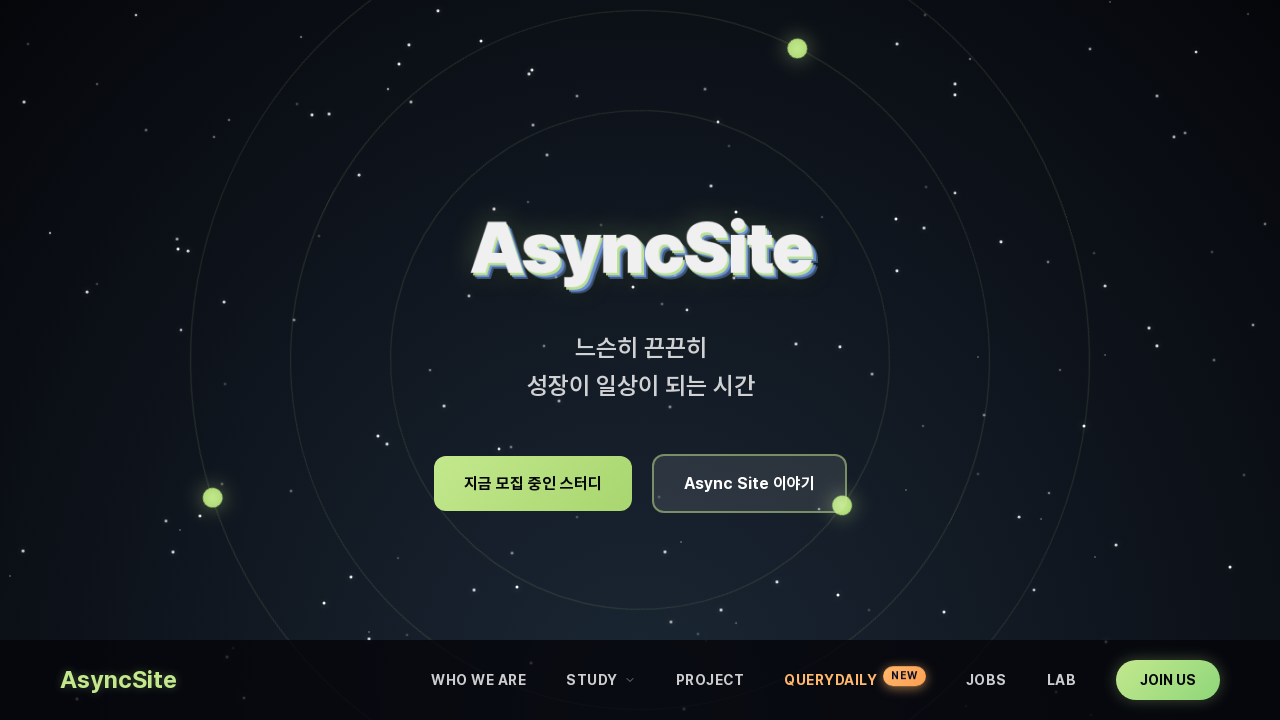

Hovered over the Study button at (601, 680) on button.nav-link:has-text("STUDY")
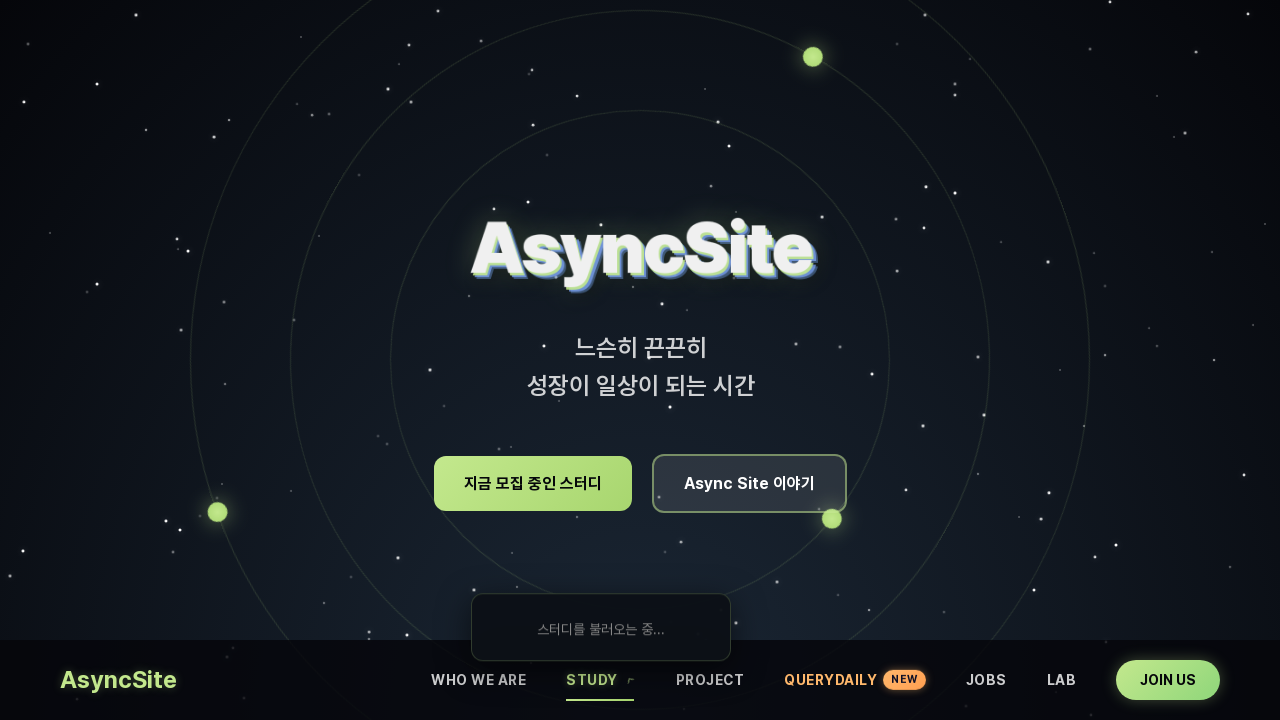

Waited 300ms for hover animation to complete
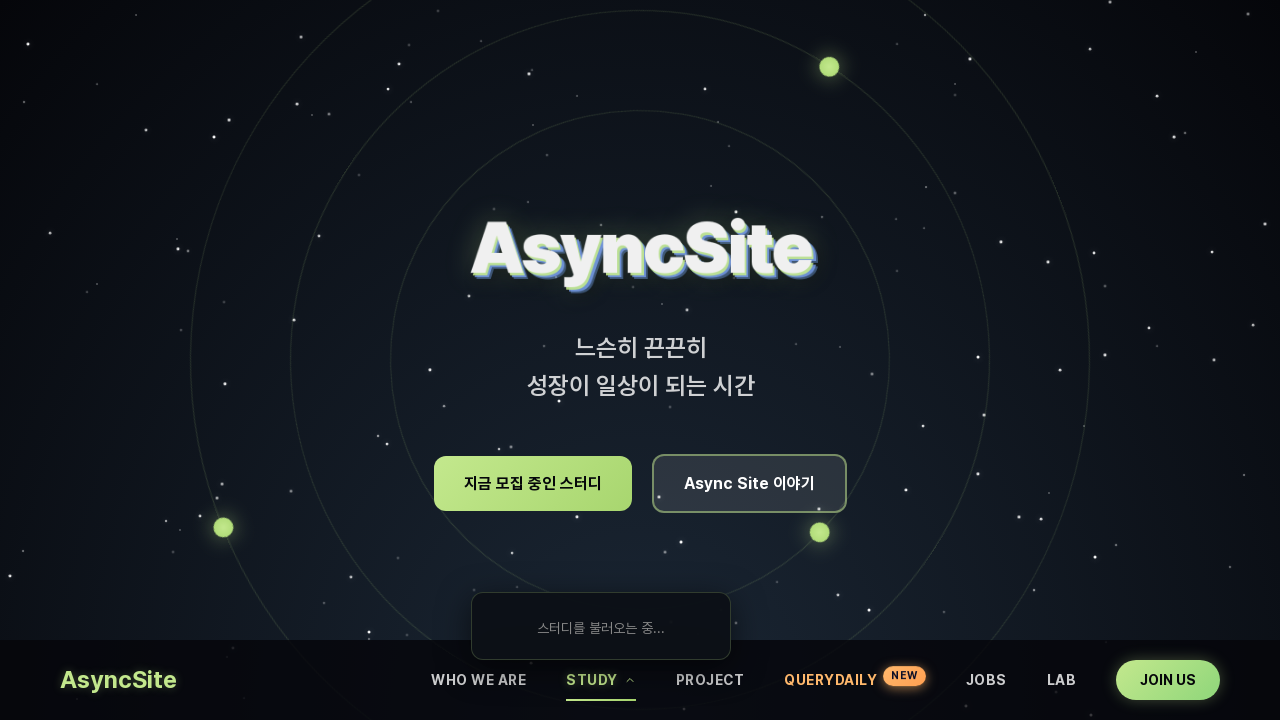

Retrieved CSS properties from Study button after hover
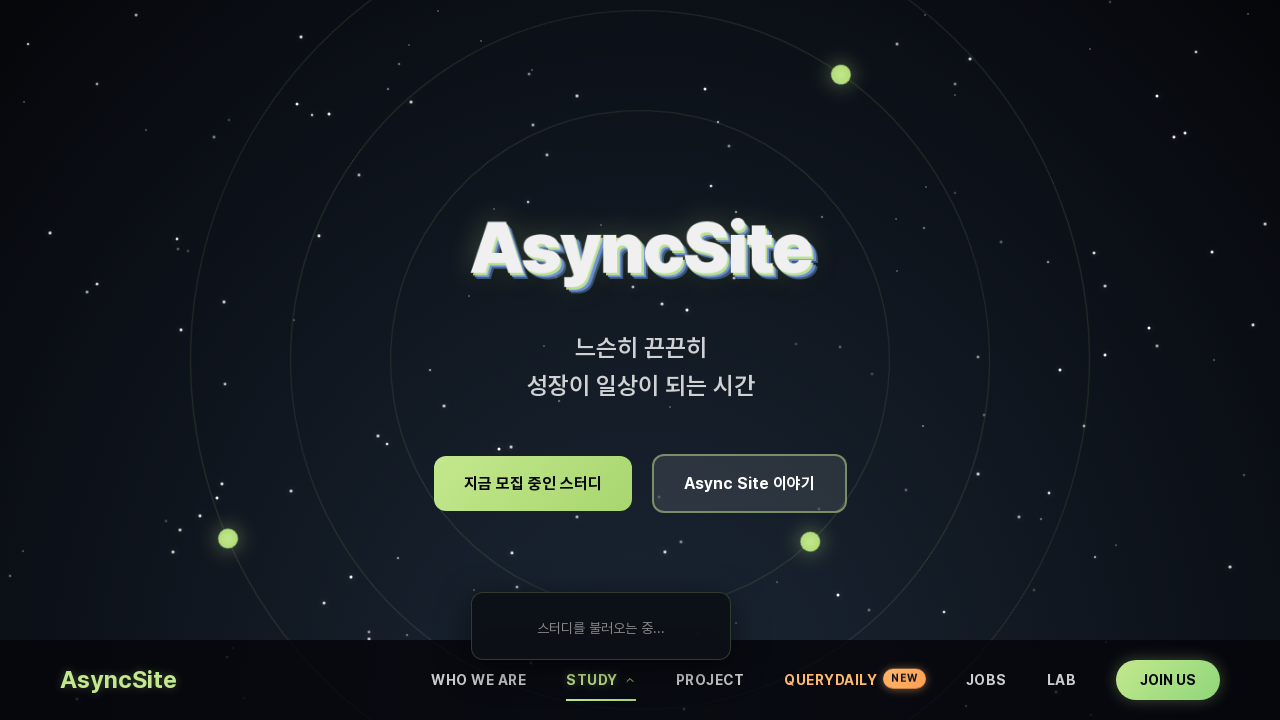

Located all dropdown-related elements in navigation
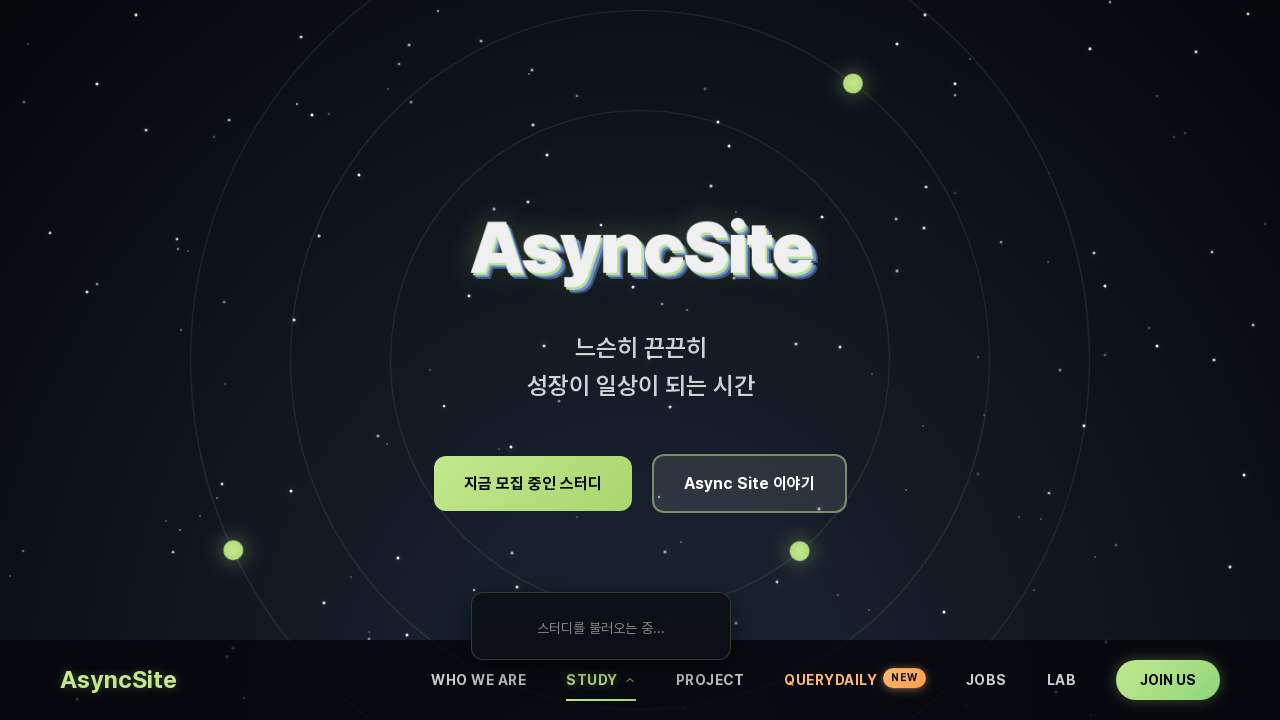

Analyzed CSS properties of dropdown element 2
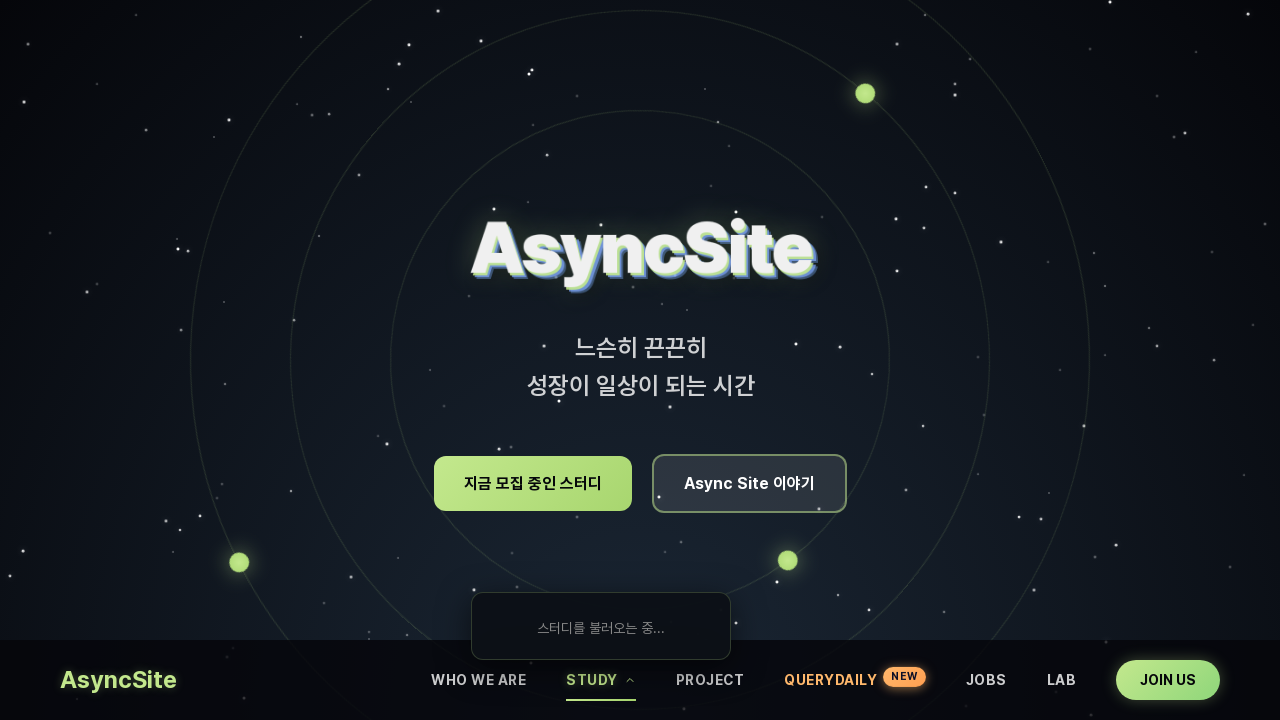

Analyzed CSS properties of dropdown element 3
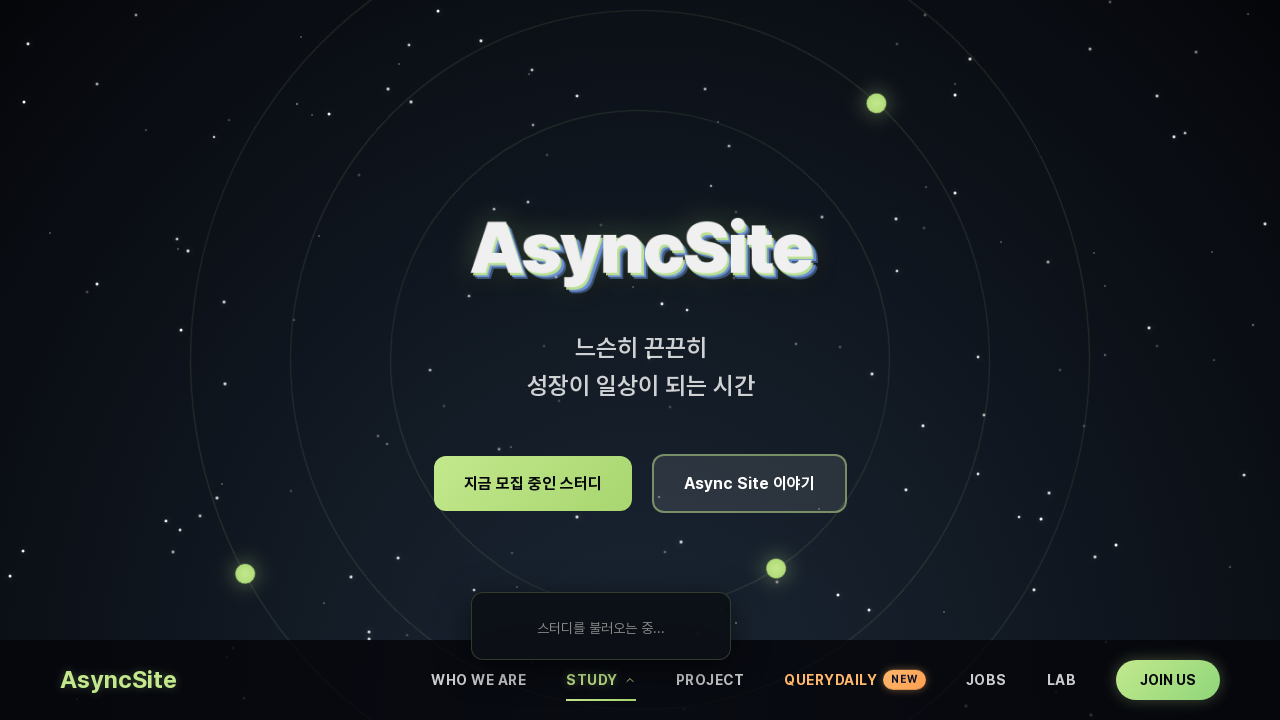

Analyzed CSS properties of dropdown element 4
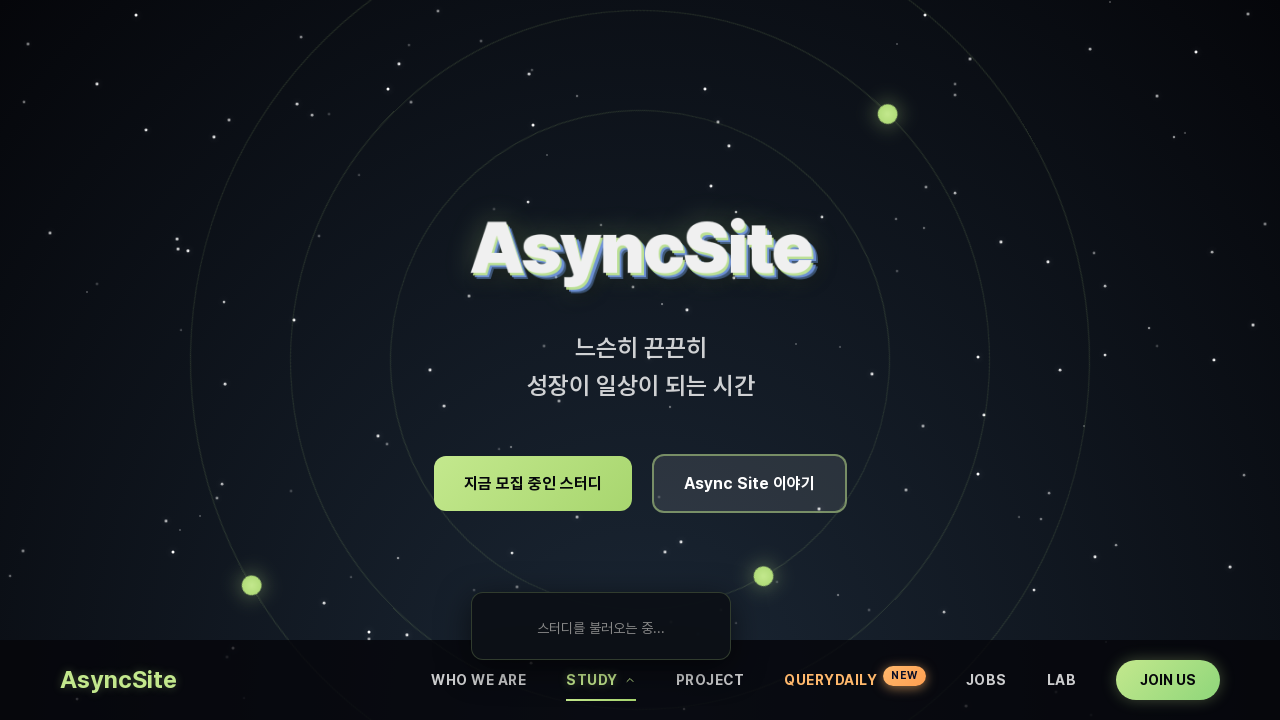

Analyzed CSS properties of dropdown element 5
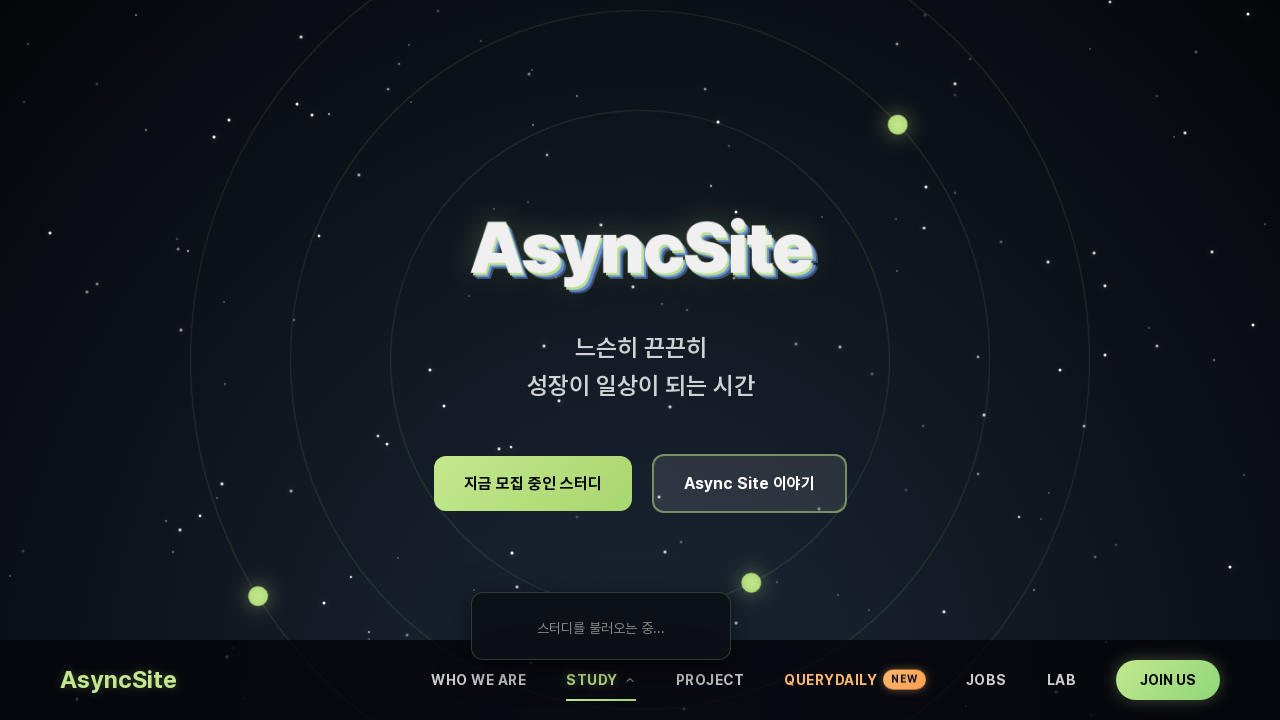

Analyzed CSS properties of dropdown element 6
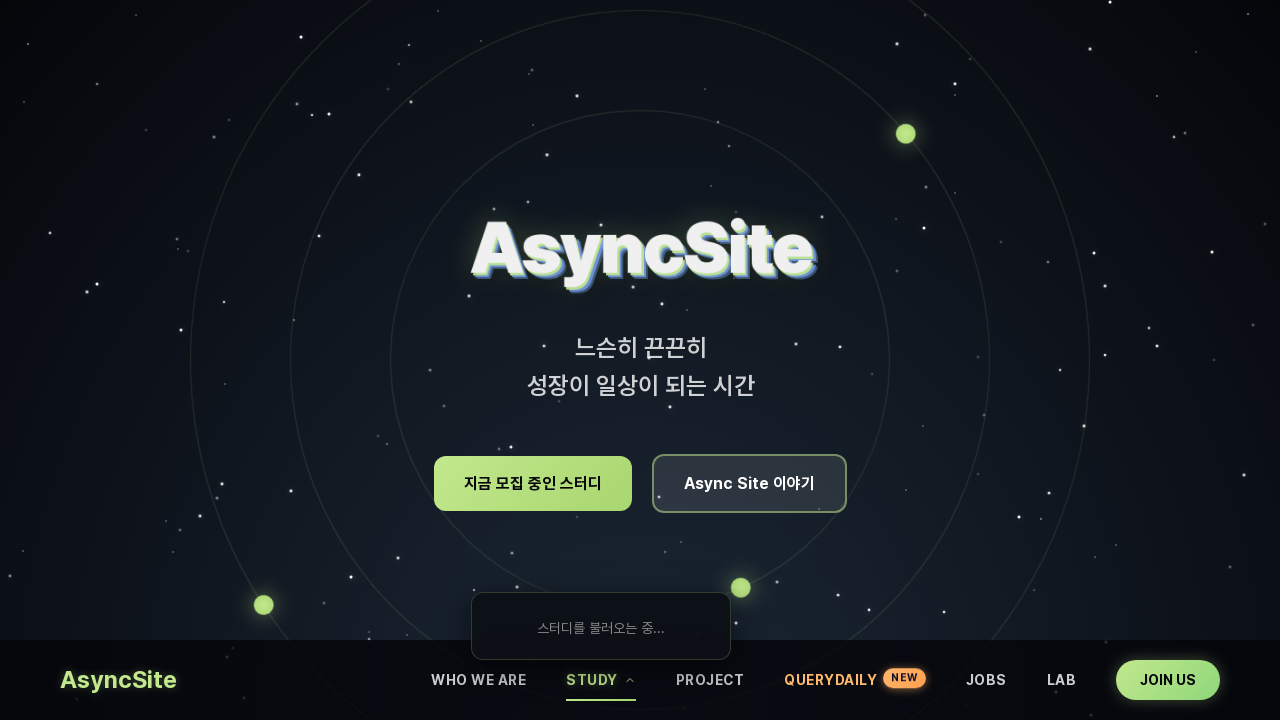

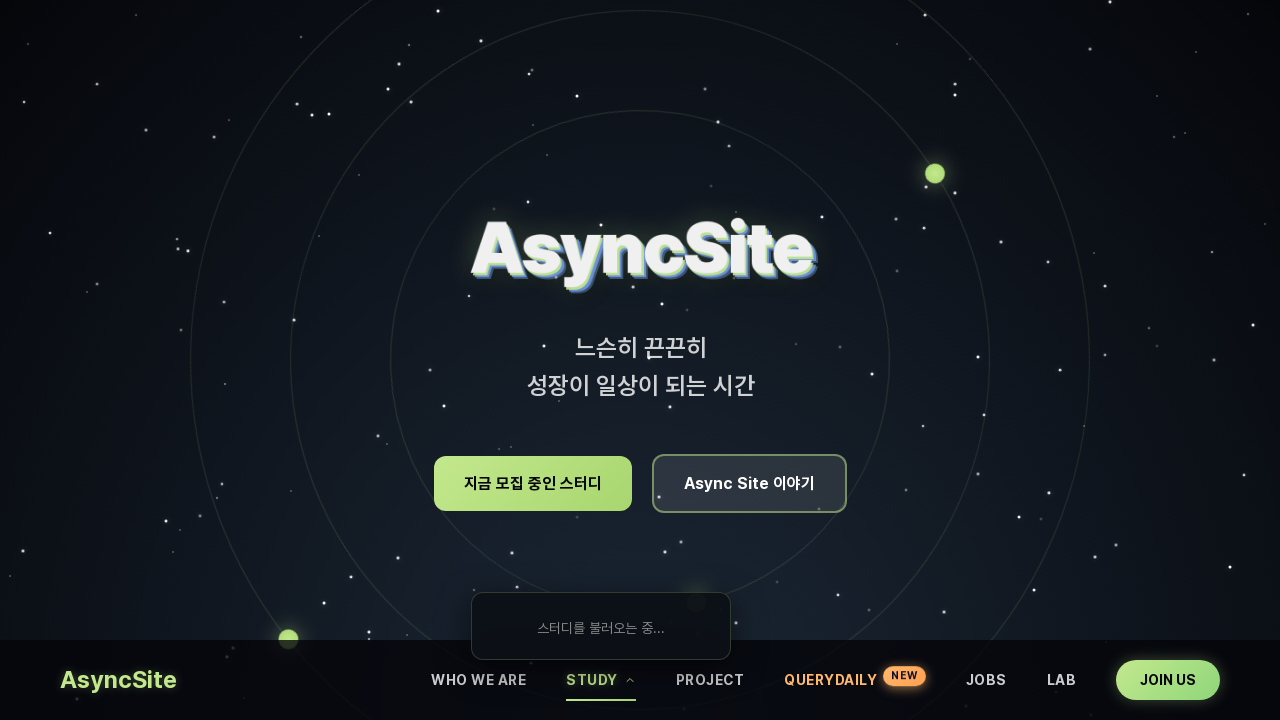